Navigates to VNK education website, handles optional marketing popup if present, then clicks on course list button and verifies the course schedule page loads

Starting URL: https://vnk.edu.vn/

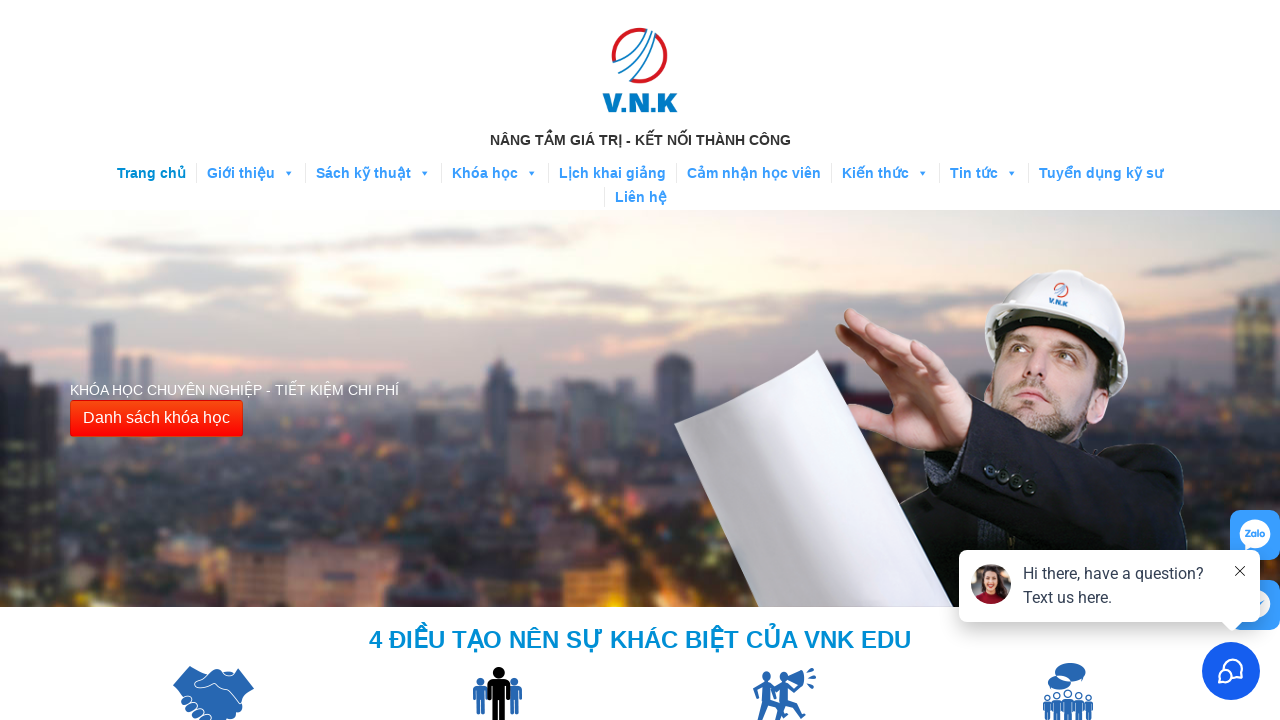

Queried for marketing popup element
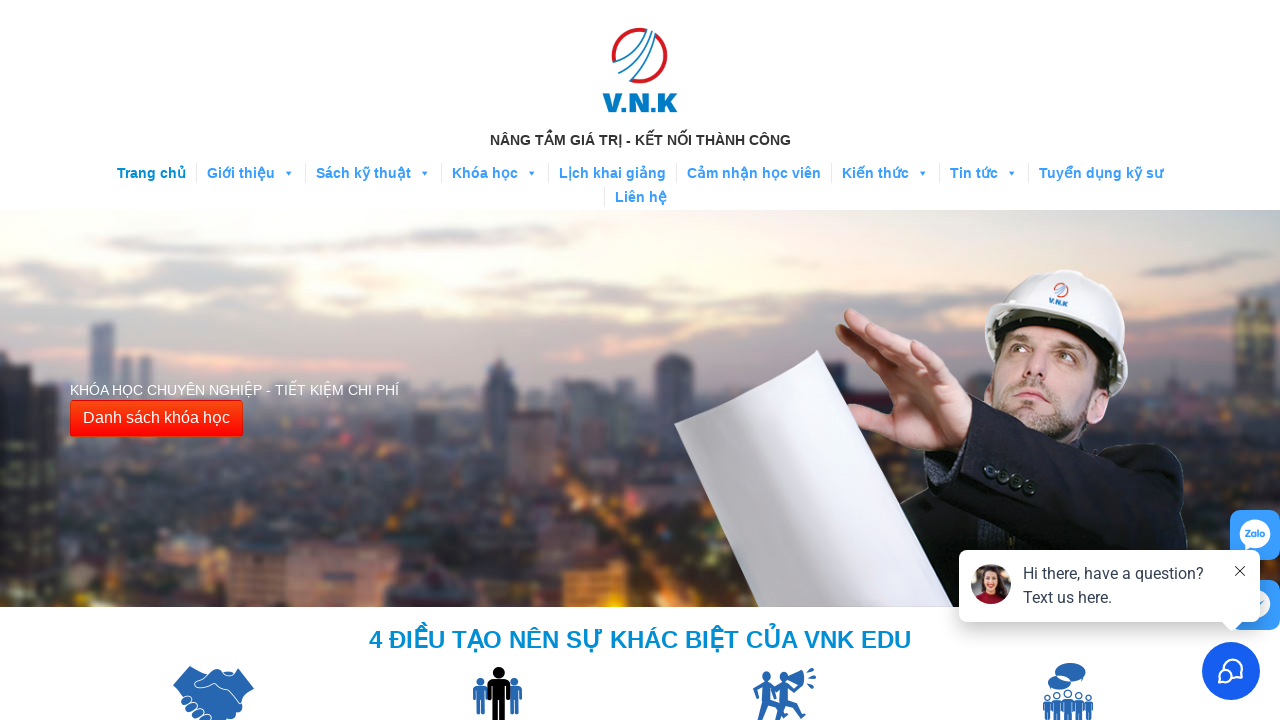

Marketing popup not found or not visible
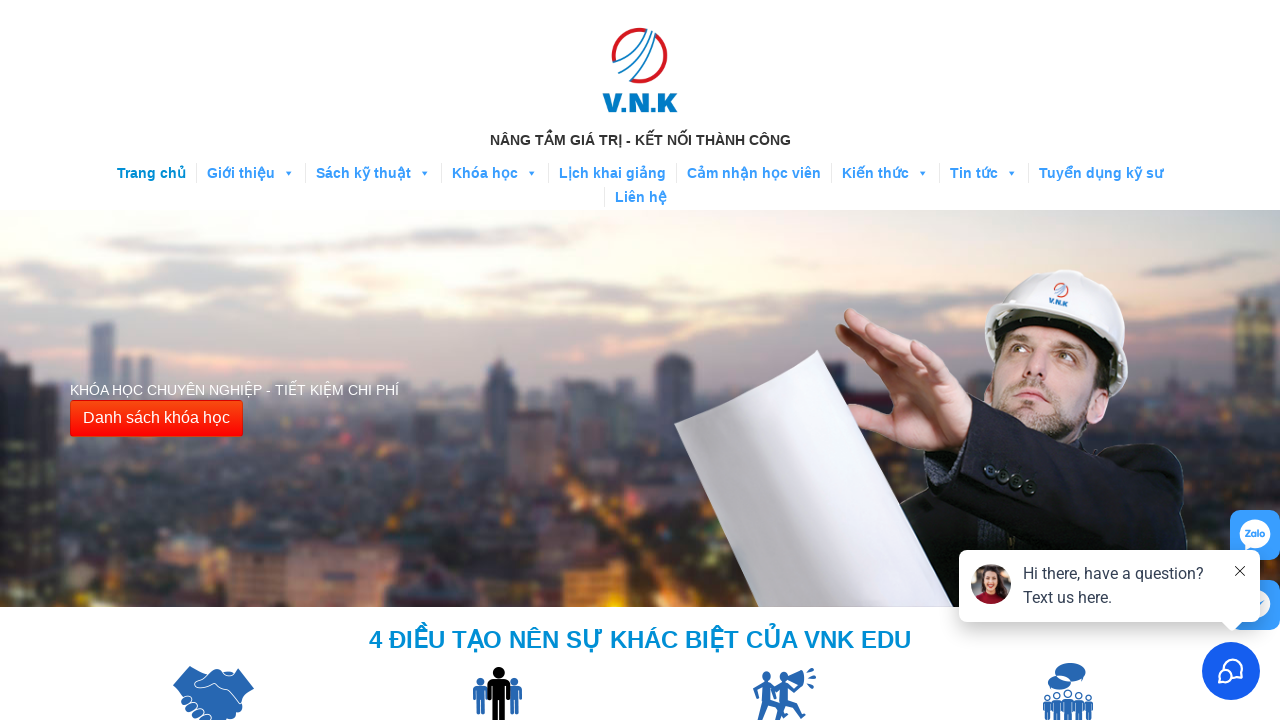

Clicked course list button at (156, 419) on xpath=//button[text()='Danh sách khóa học']
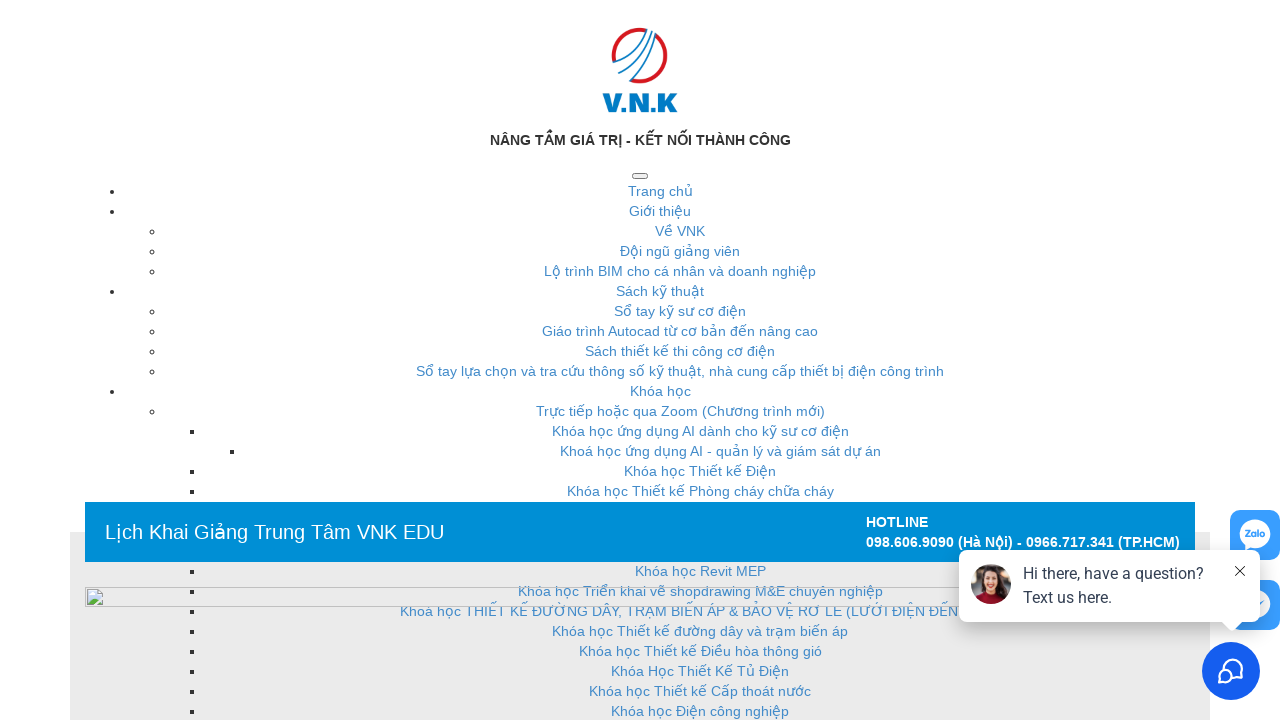

Course schedule page loaded with title element visible
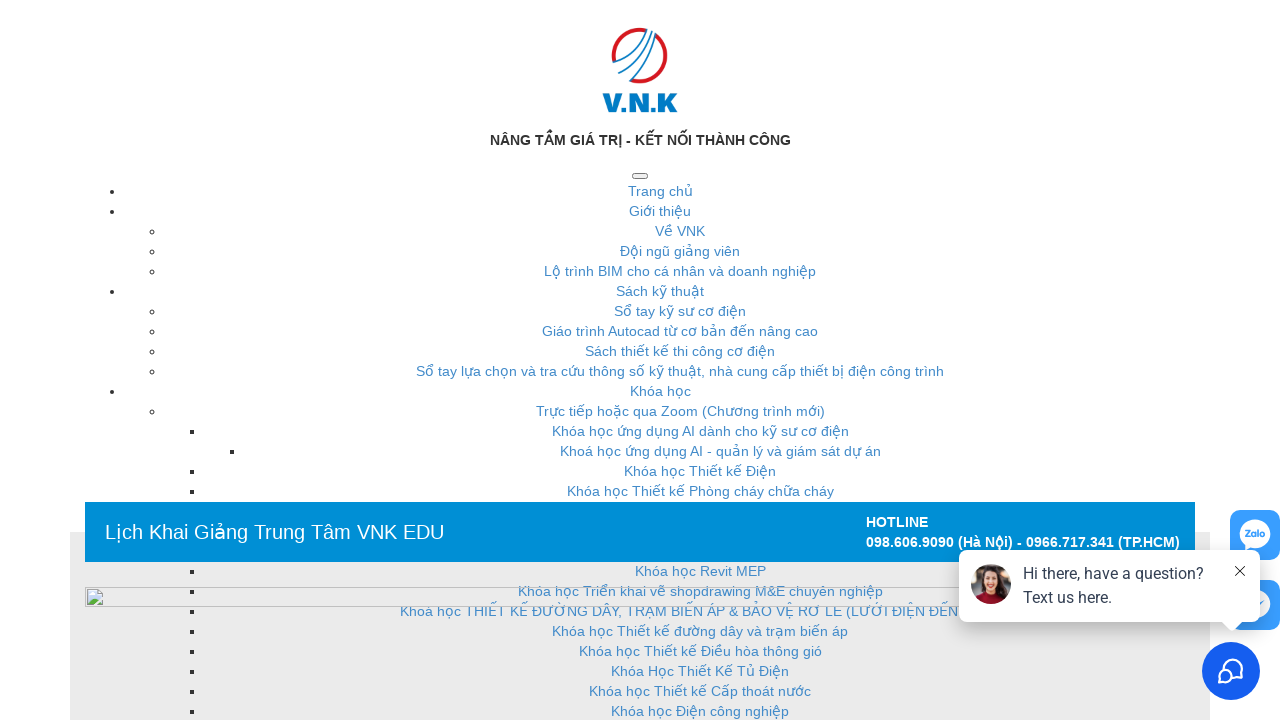

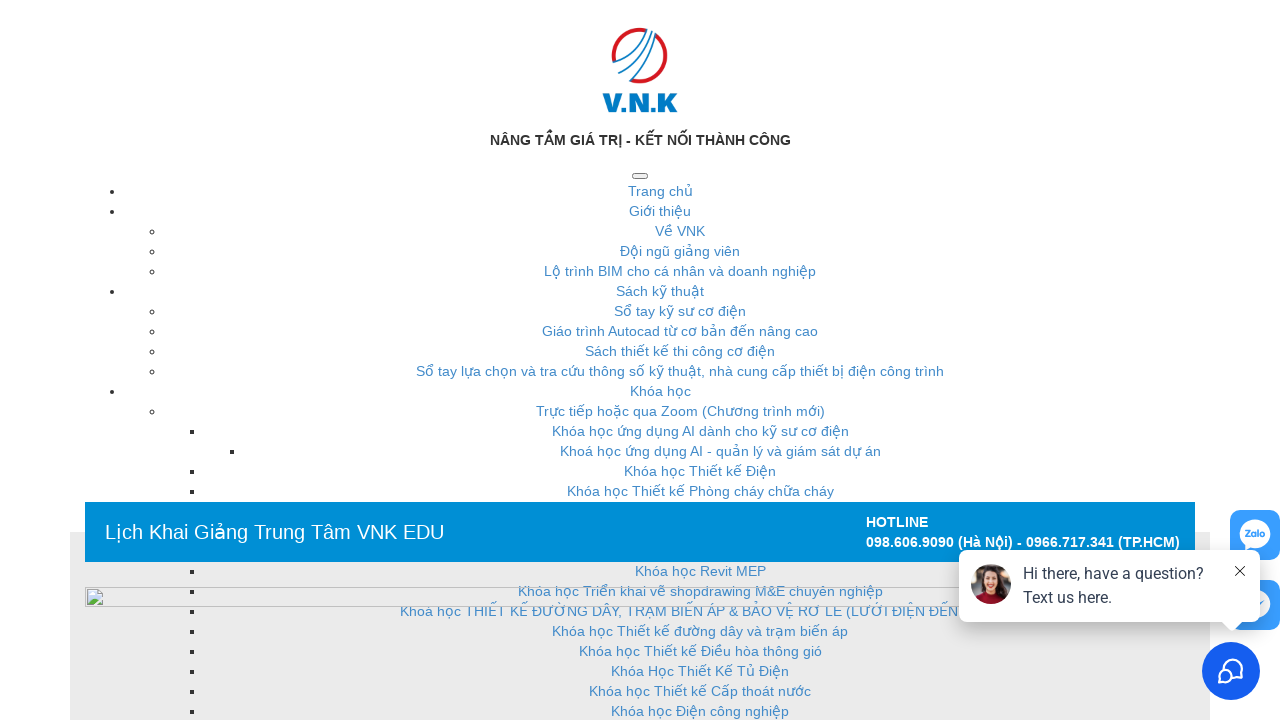